Tests double-click functionality by double-clicking a button and verifying the resulting text

Starting URL: https://automationfc.github.io/basic-form/index.html

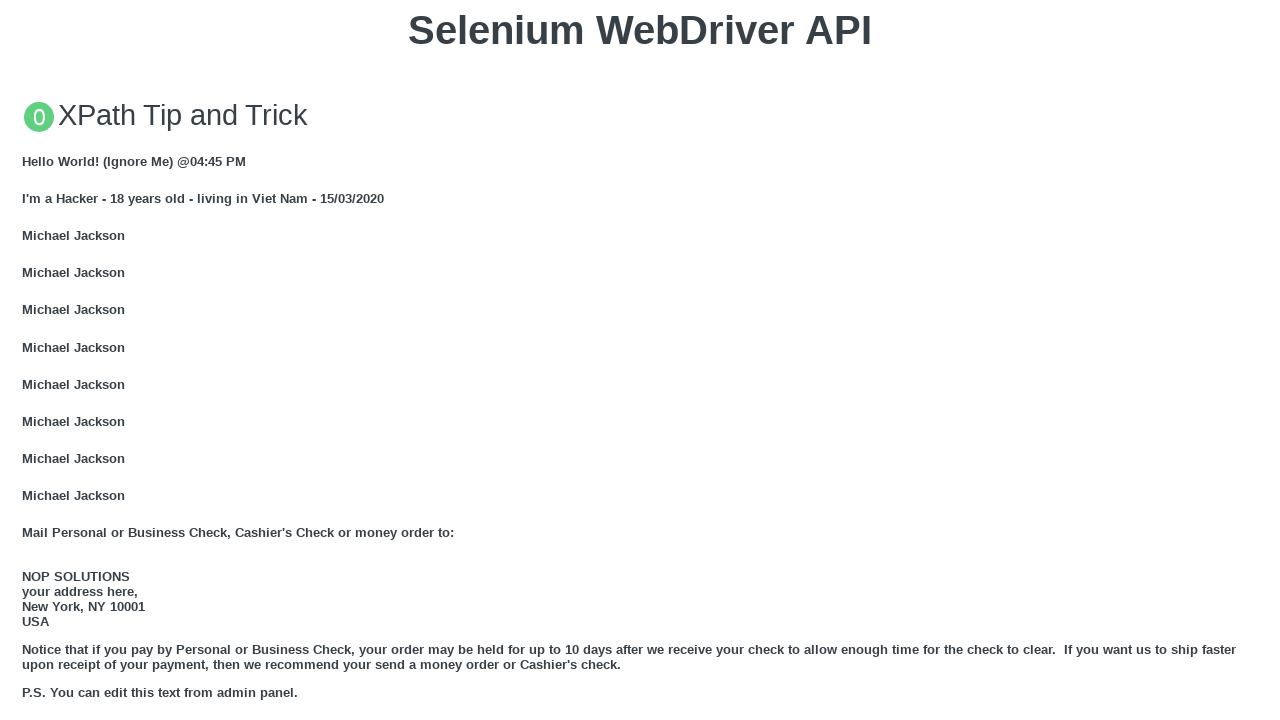

Scrolled double-click button into view
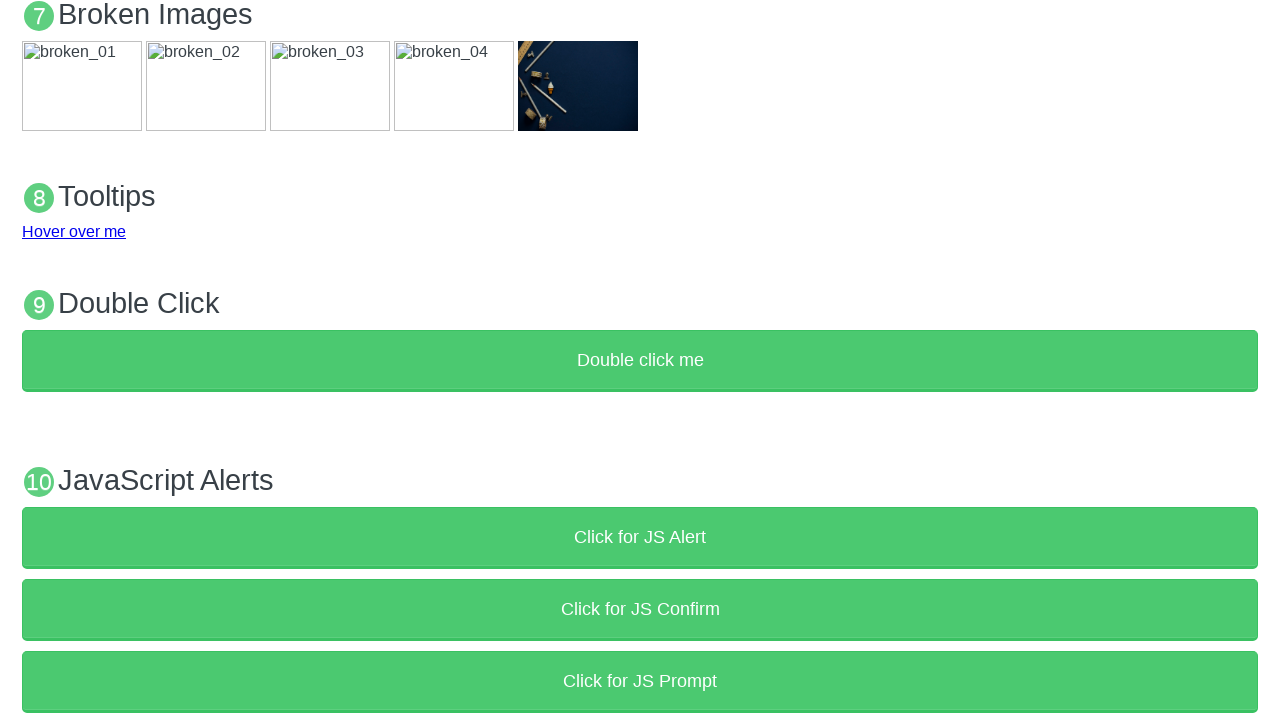

Double-clicked the 'Double click me' button at (640, 361) on xpath=//button[text()='Double click me']
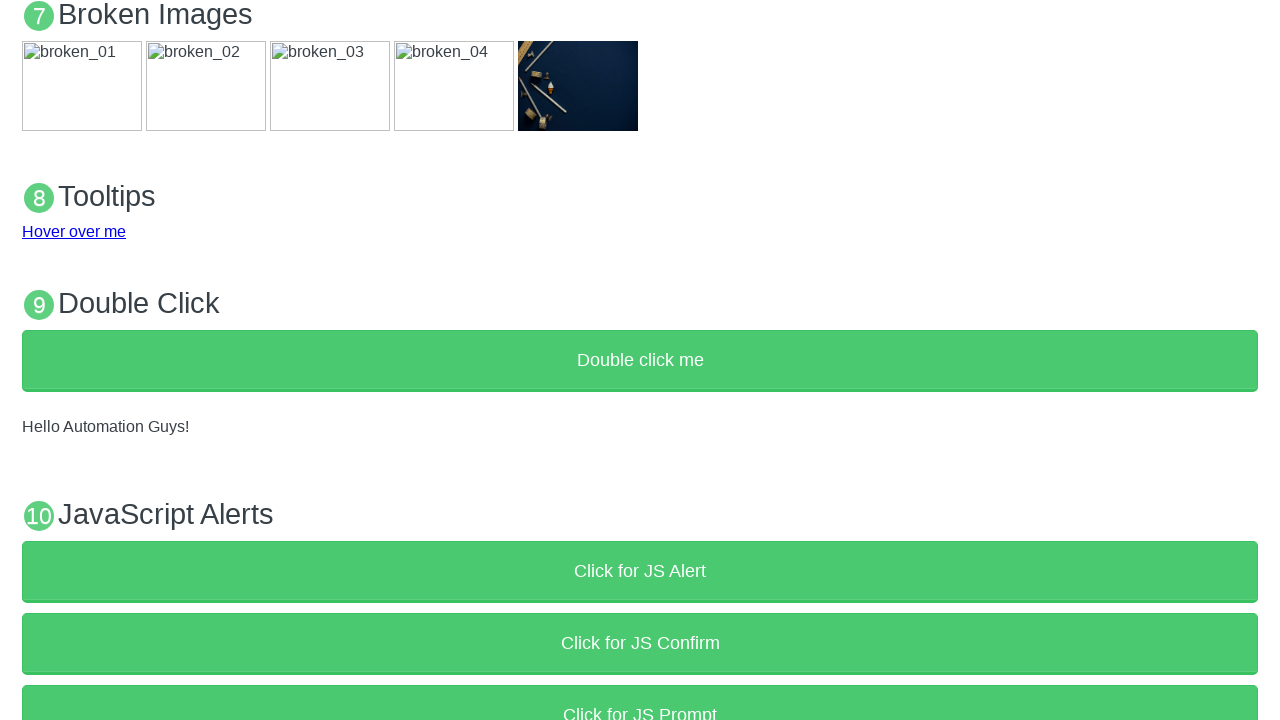

Verified that demo element displays 'Hello Automation Guys!'
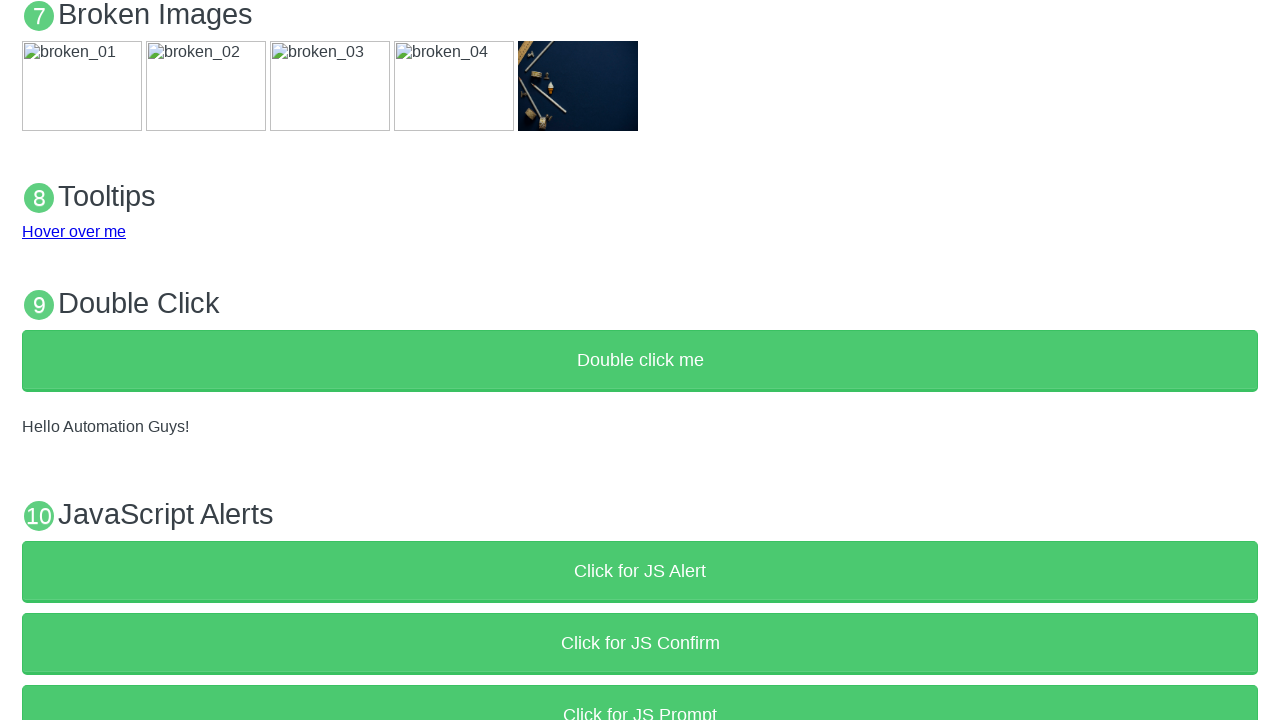

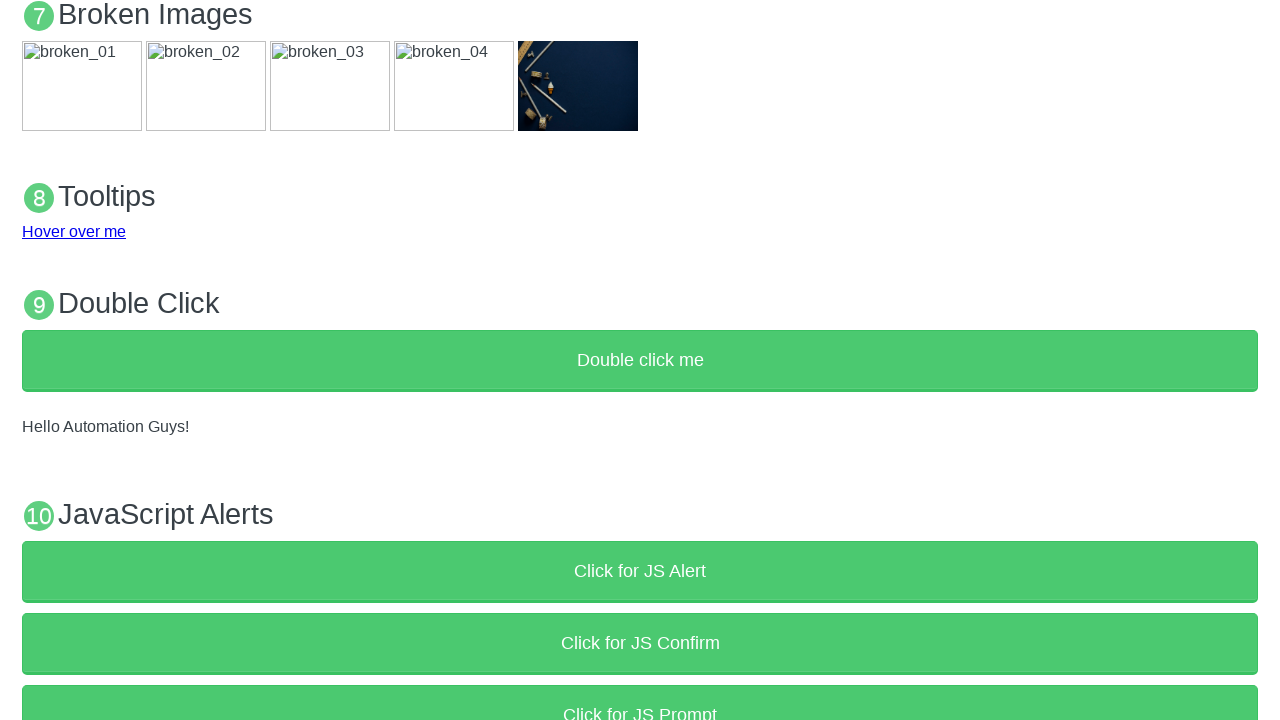